Tests marking all todo items as completed using the 'Mark all as complete' checkbox.

Starting URL: https://demo.playwright.dev/todomvc

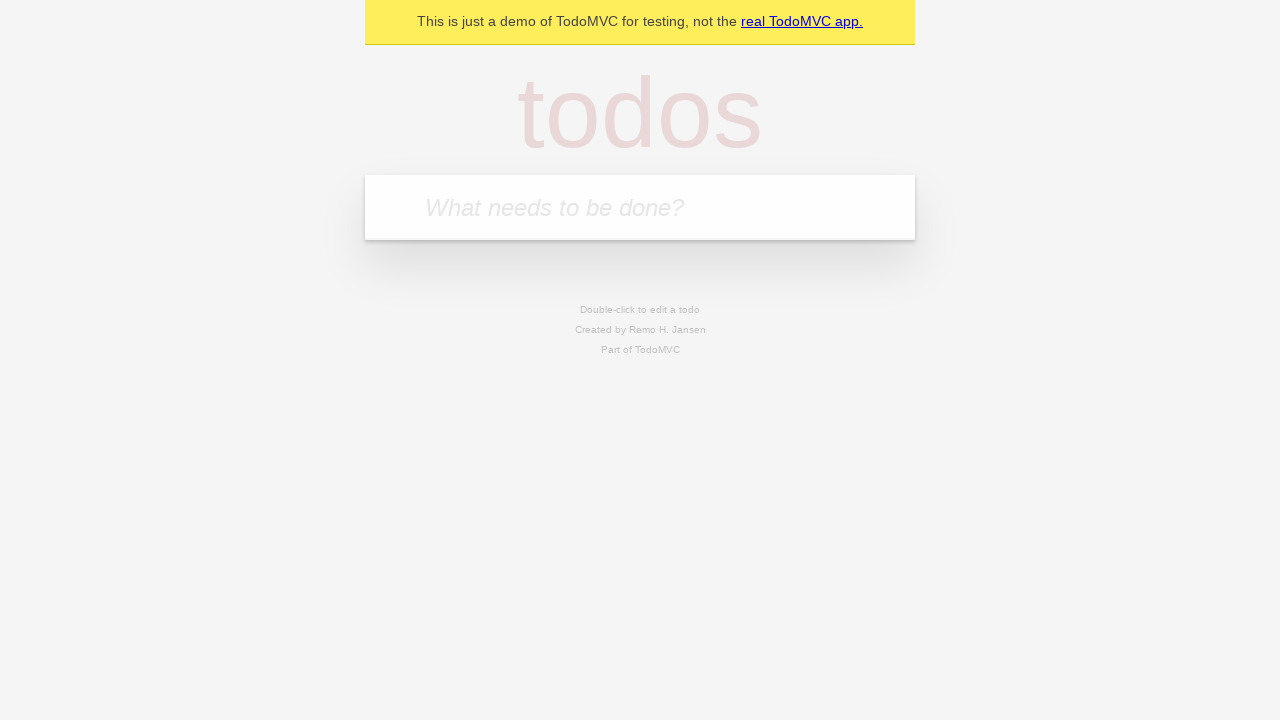

Filled todo input with 'buy some cheese' on internal:attr=[placeholder="What needs to be done?"i]
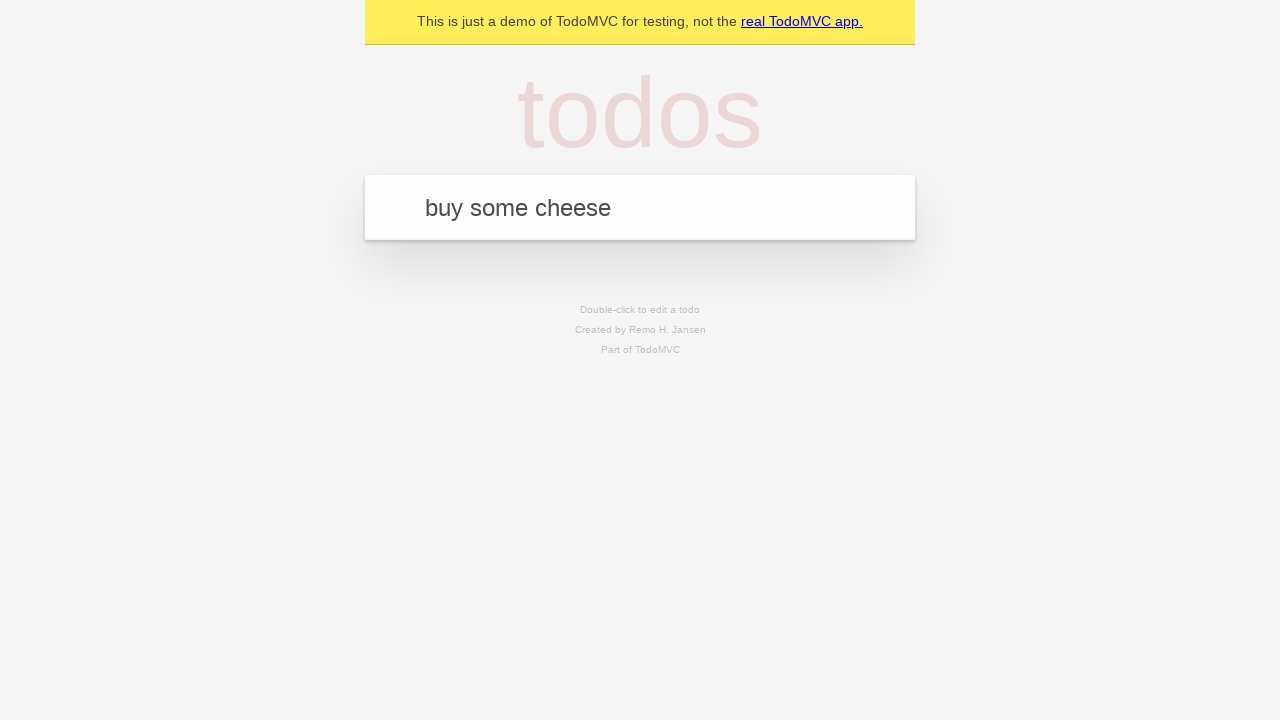

Pressed Enter to add todo item 'buy some cheese' on internal:attr=[placeholder="What needs to be done?"i]
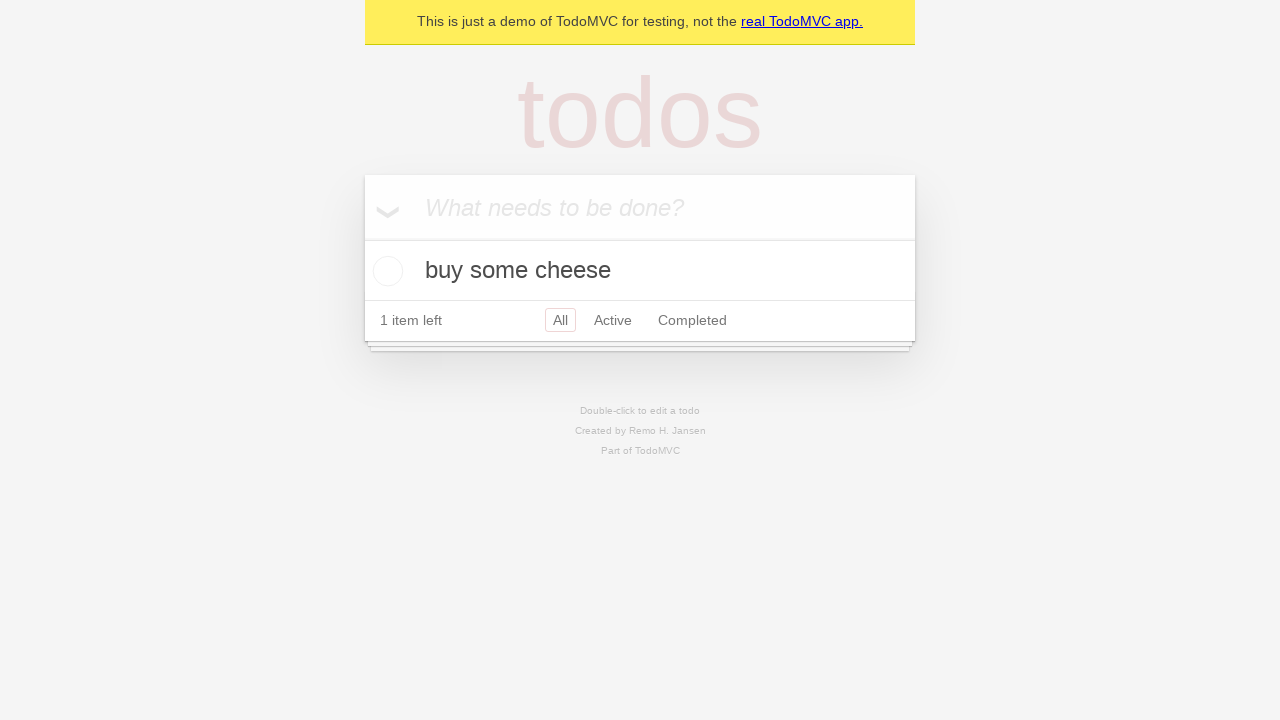

Filled todo input with 'feed the cat' on internal:attr=[placeholder="What needs to be done?"i]
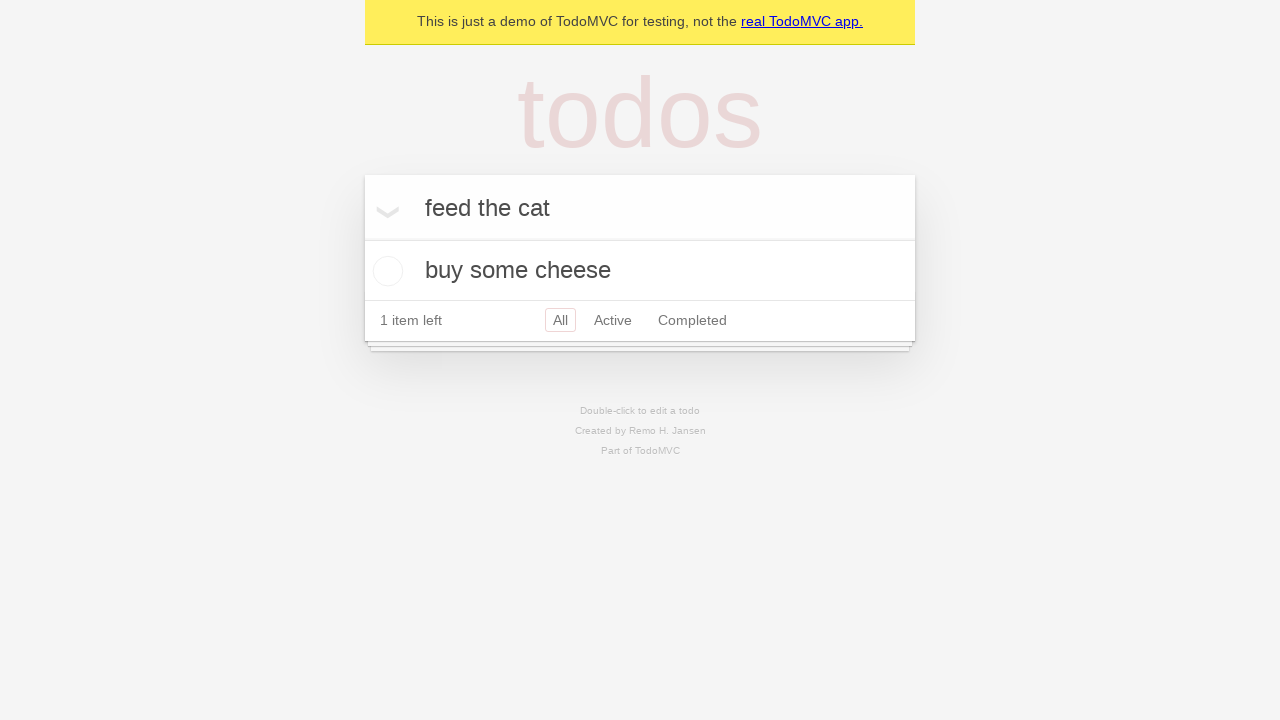

Pressed Enter to add todo item 'feed the cat' on internal:attr=[placeholder="What needs to be done?"i]
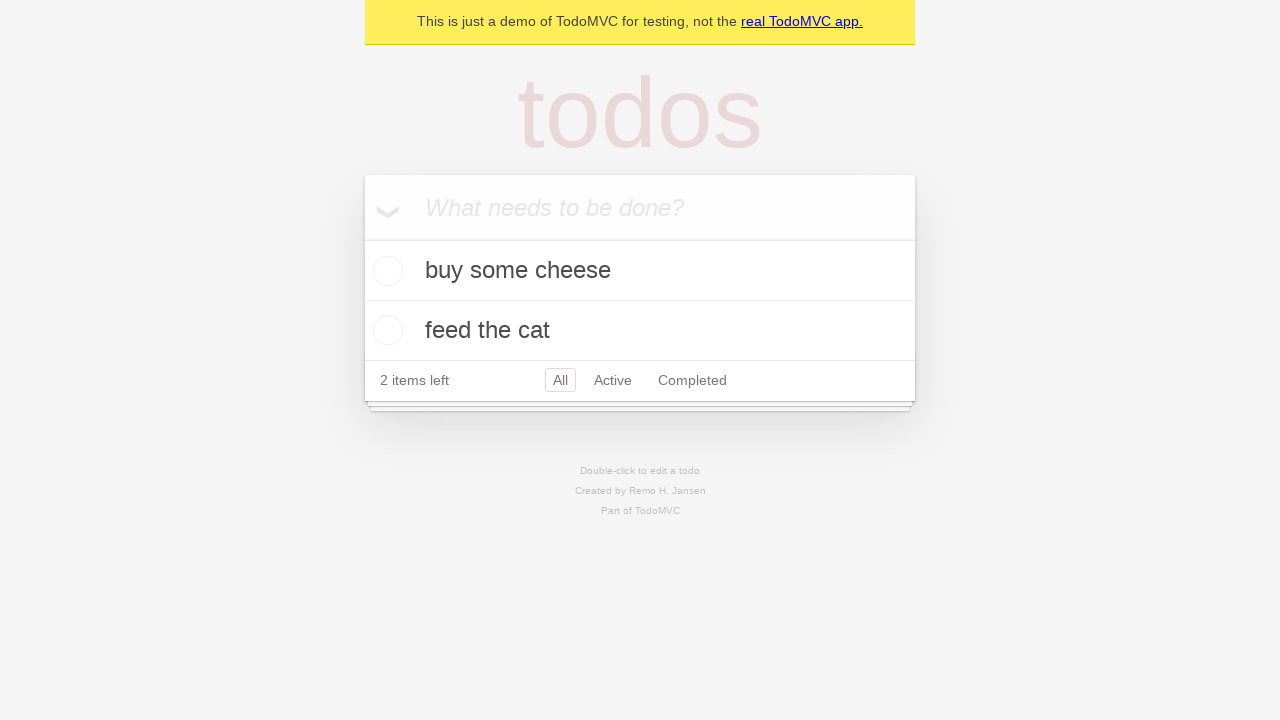

Filled todo input with 'book a doctors appointment' on internal:attr=[placeholder="What needs to be done?"i]
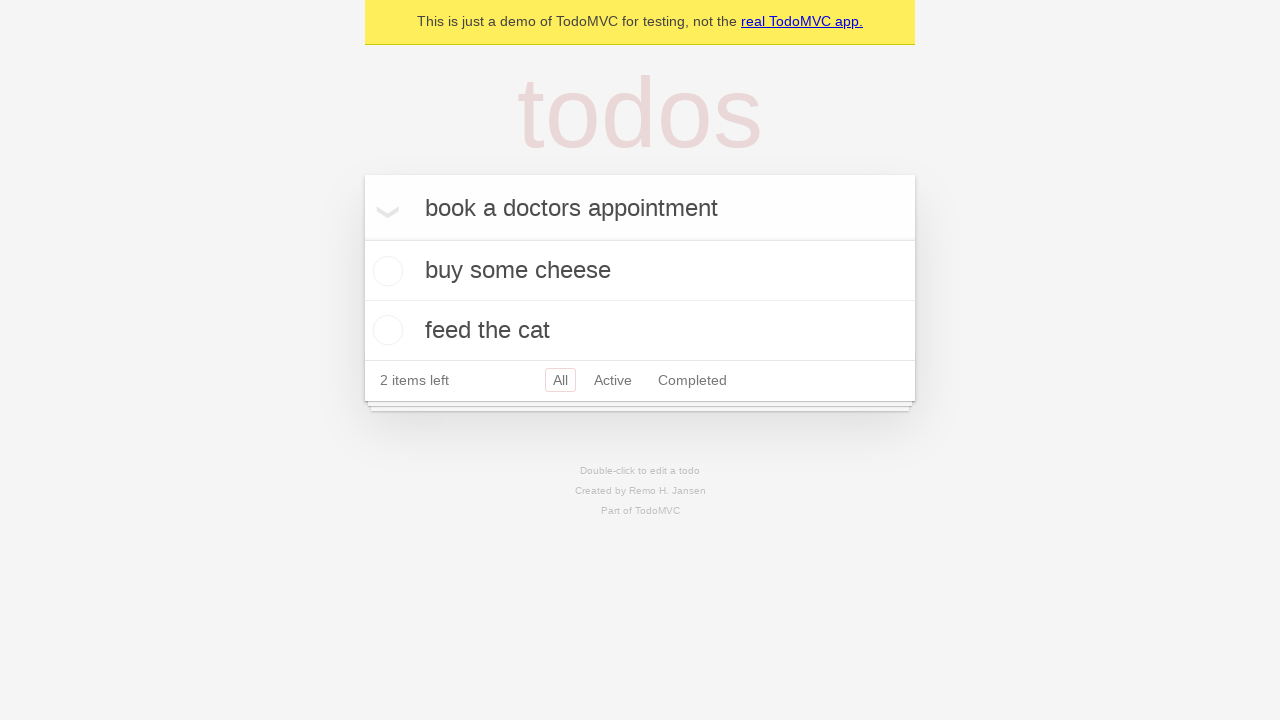

Pressed Enter to add todo item 'book a doctors appointment' on internal:attr=[placeholder="What needs to be done?"i]
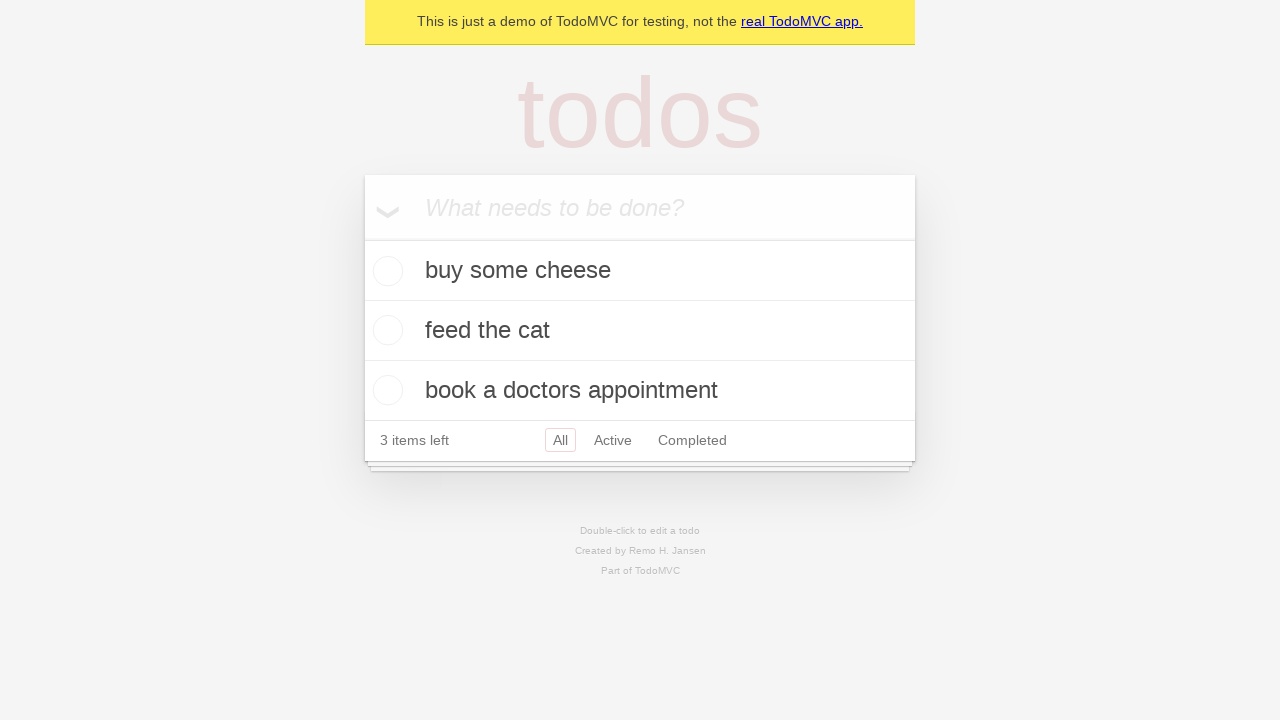

Waited for all 3 todo items to be added
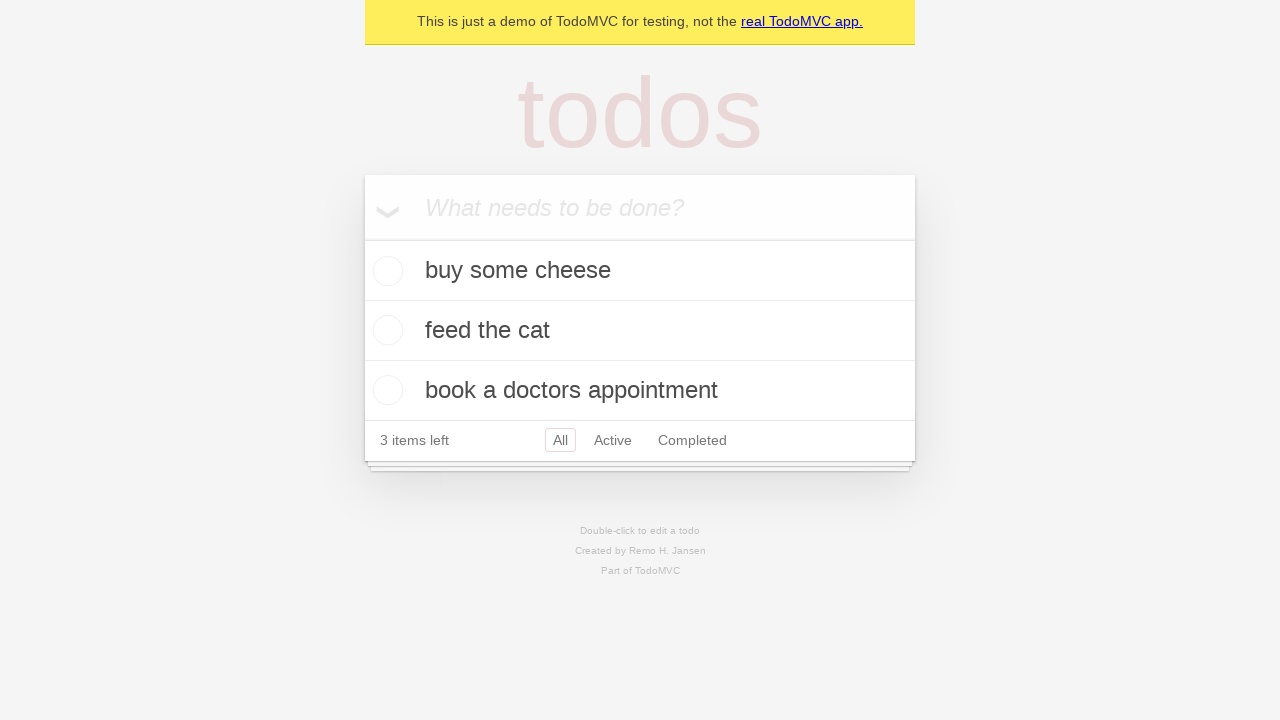

Clicked 'Mark all as complete' checkbox at (362, 238) on internal:label="Mark all as complete"i
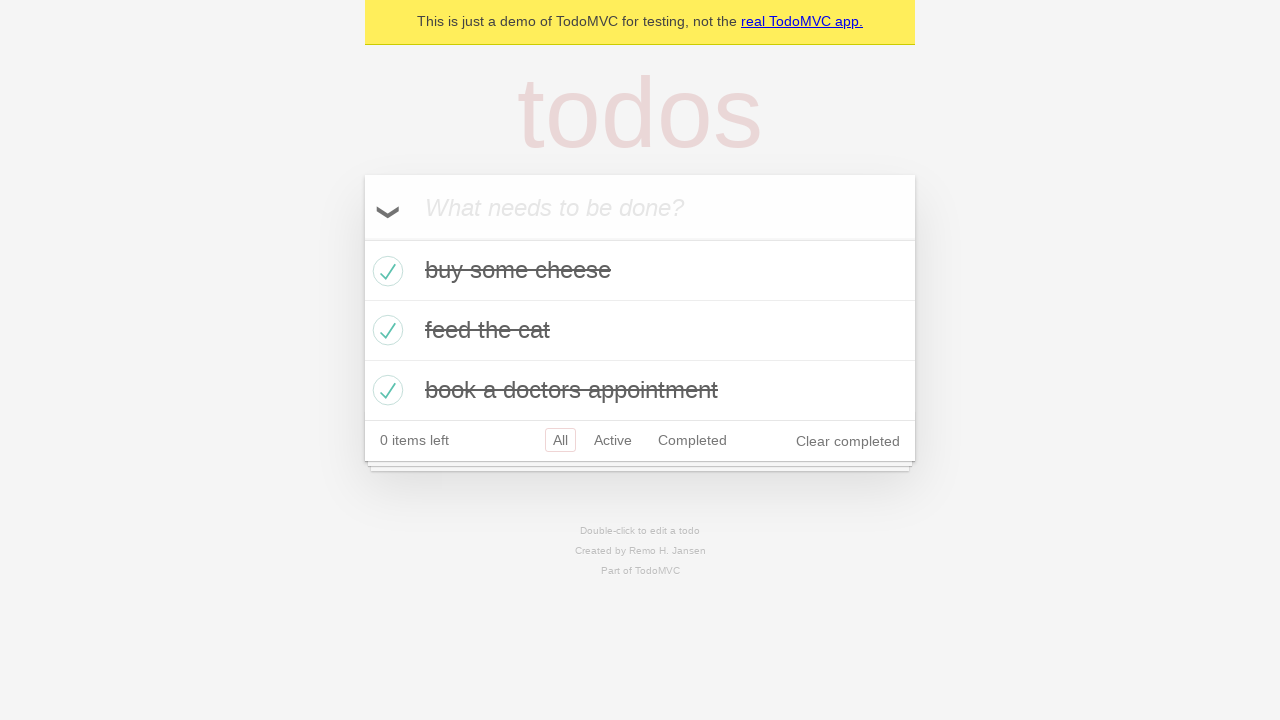

All todo items marked as completed
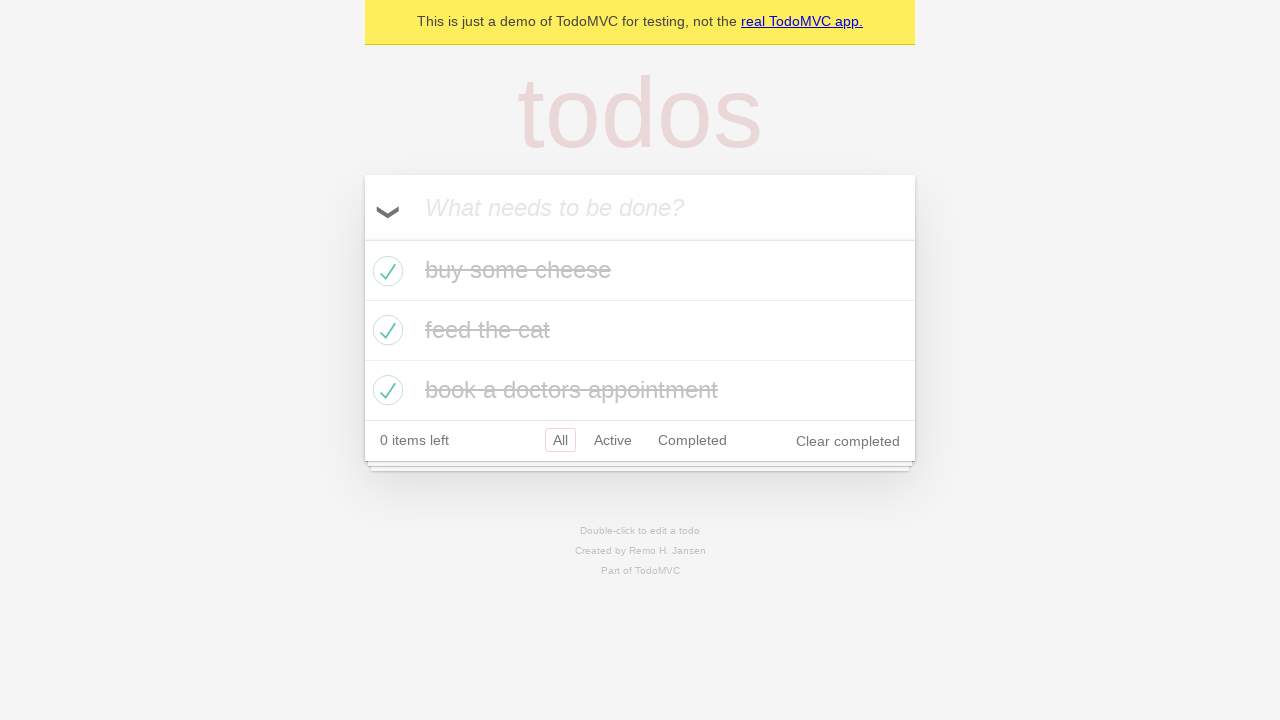

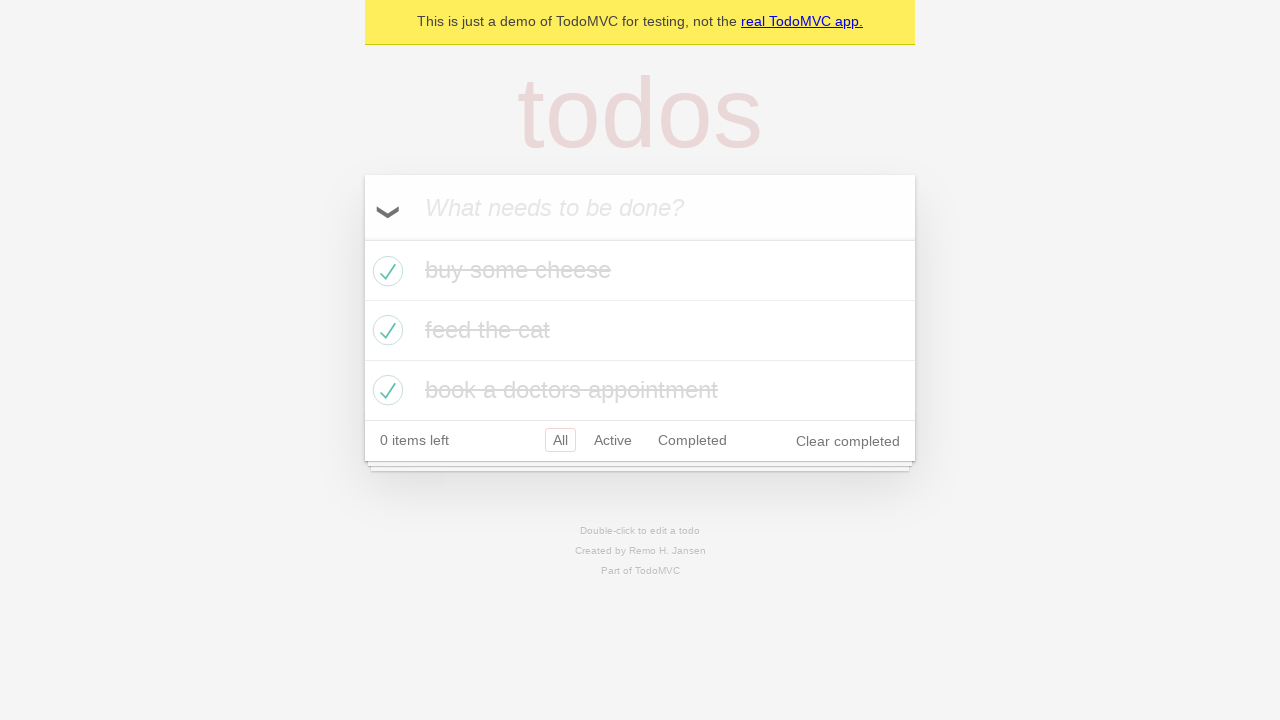